Navigates to a test page, clicks on a mathematically calculated link, and fills out a registration form with personal information

Starting URL: http://suninjuly.github.io/find_link_text

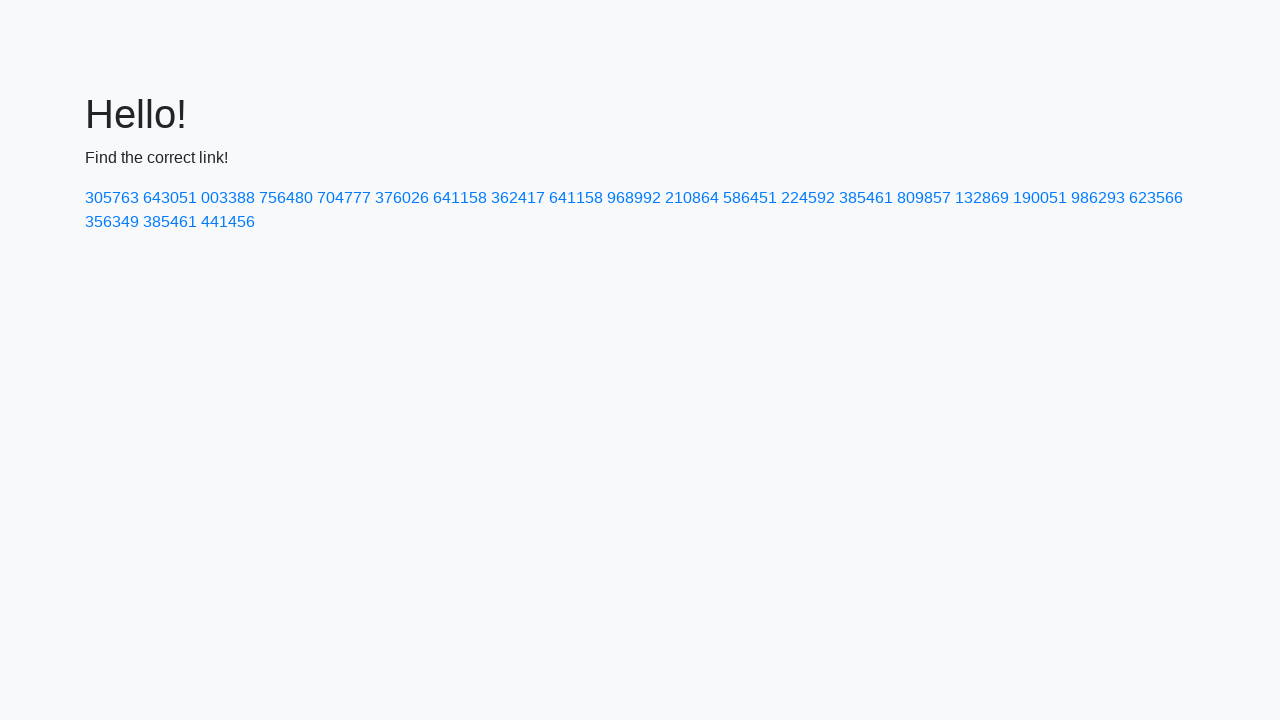

Clicked on link with calculated text: 224592 at (808, 198) on text=224592
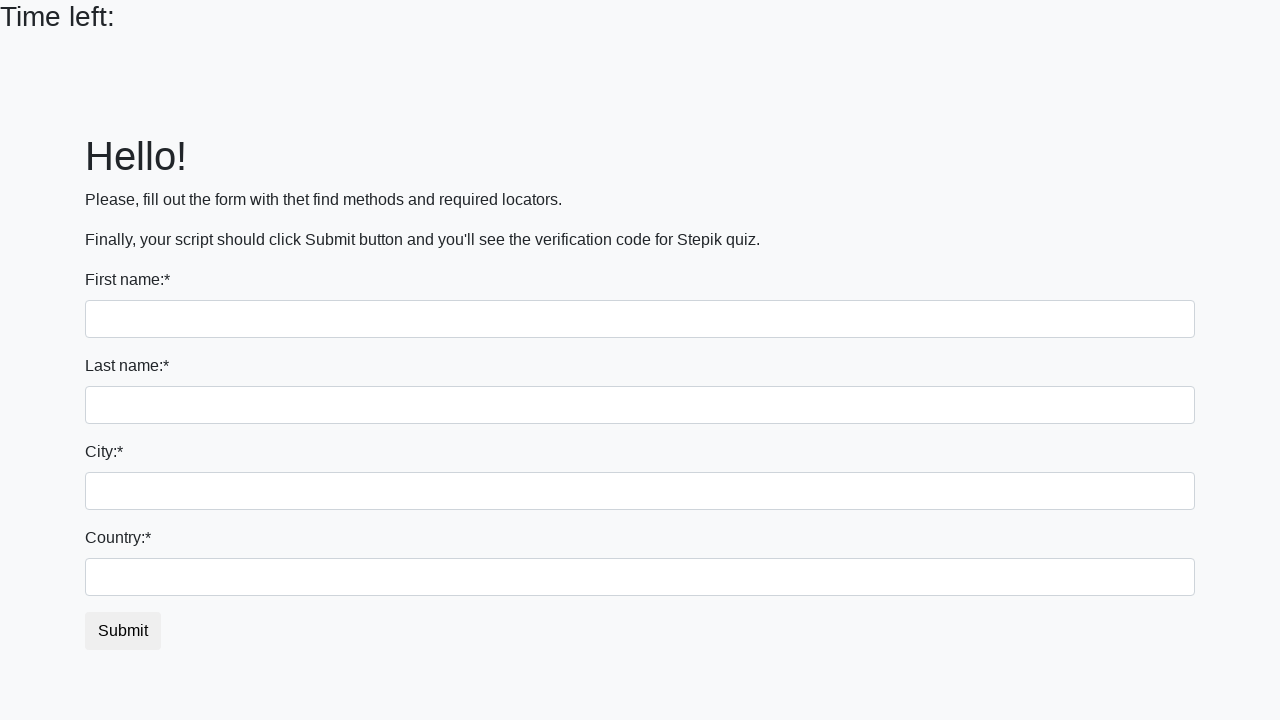

Filled first name field with 'Ivan' on input:first-of-type
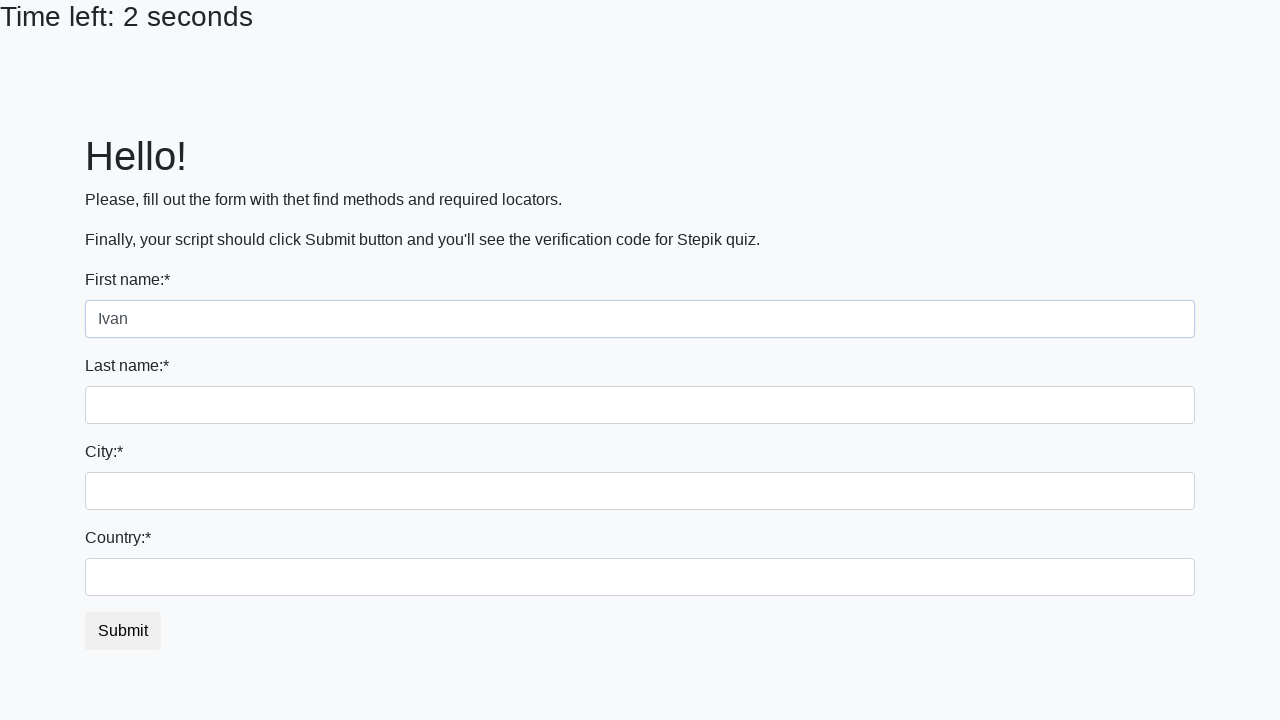

Filled last name field with 'Petrov' on input[name='last_name']
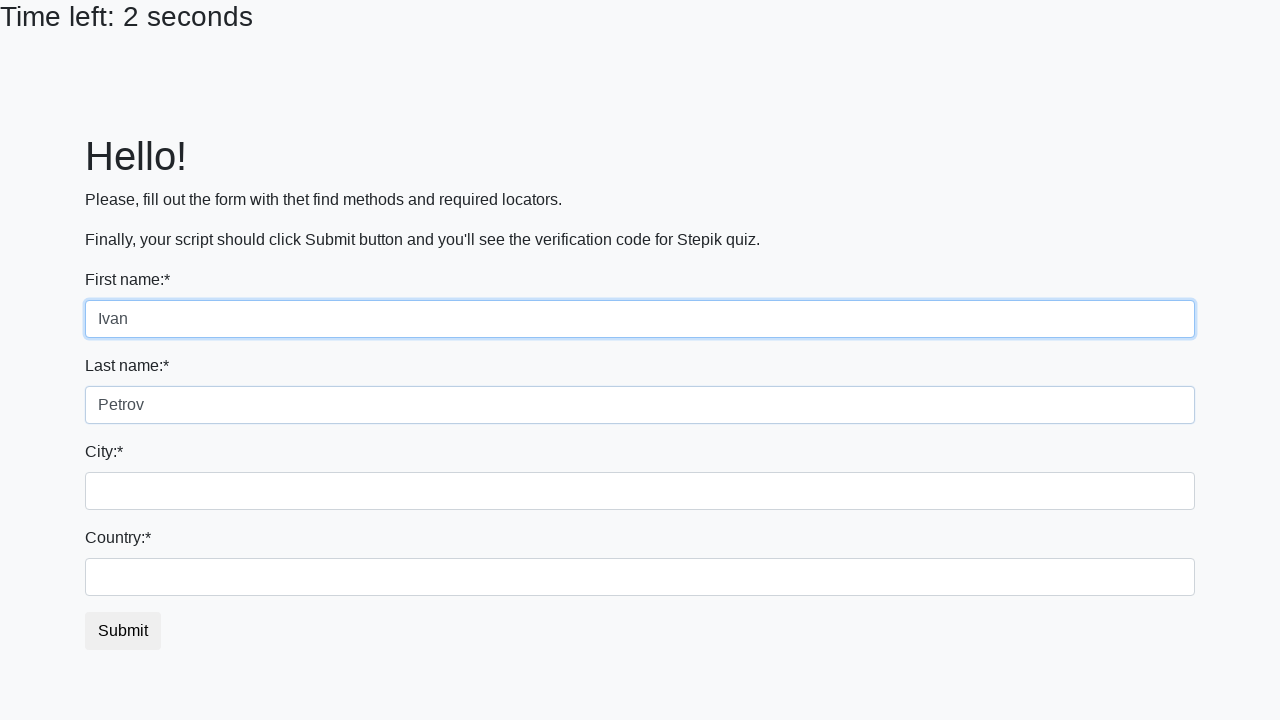

Filled city field with 'Smolensk' on input.city
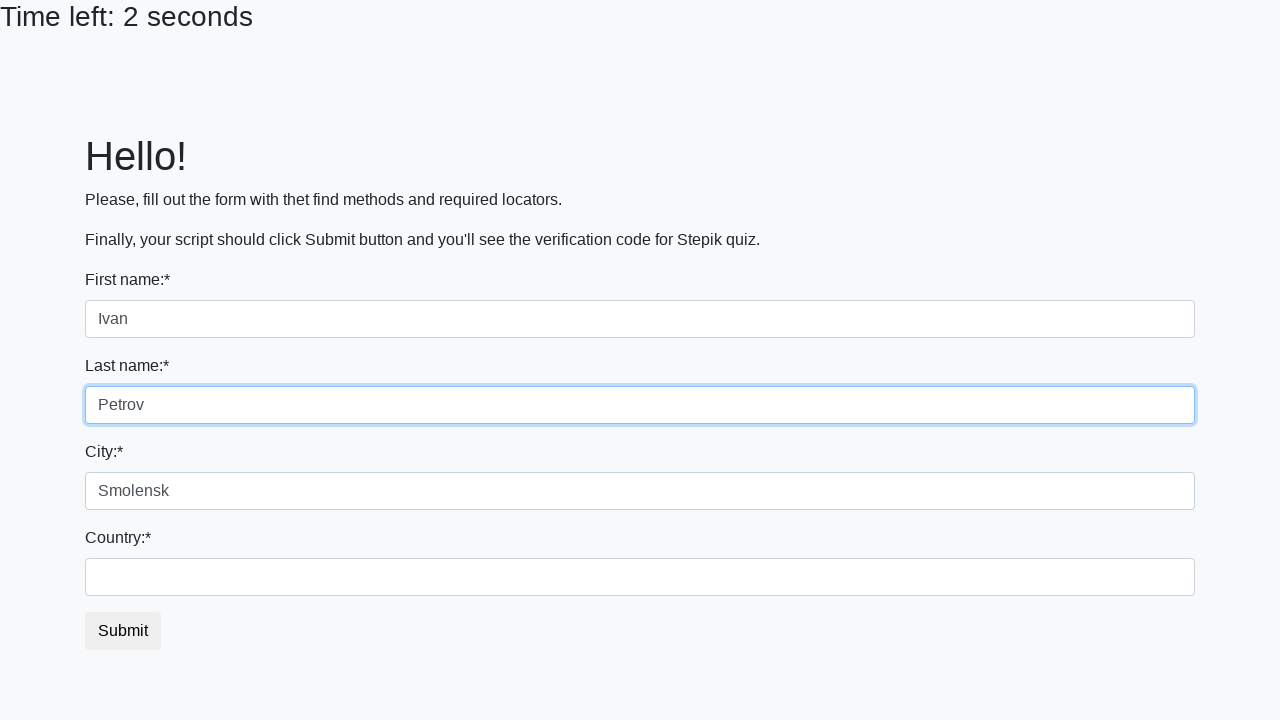

Filled country field with 'Russia' on input#country
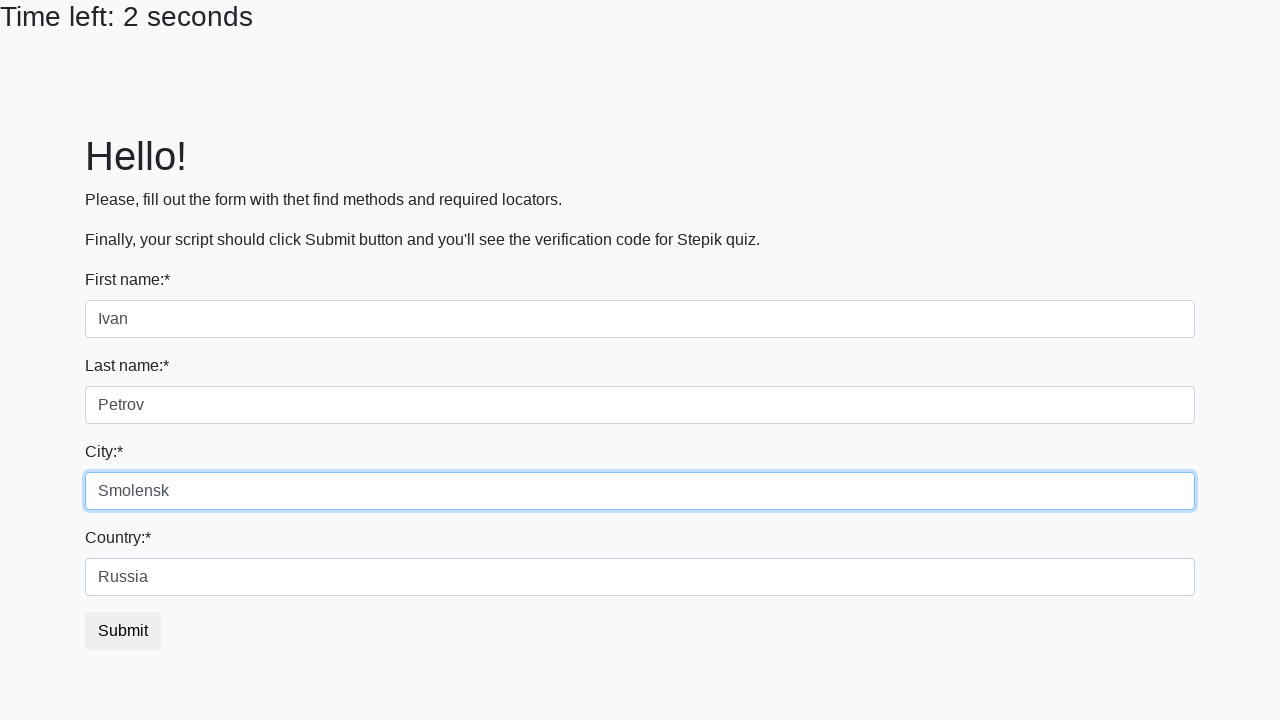

Clicked submit button to complete registration at (123, 631) on button.btn
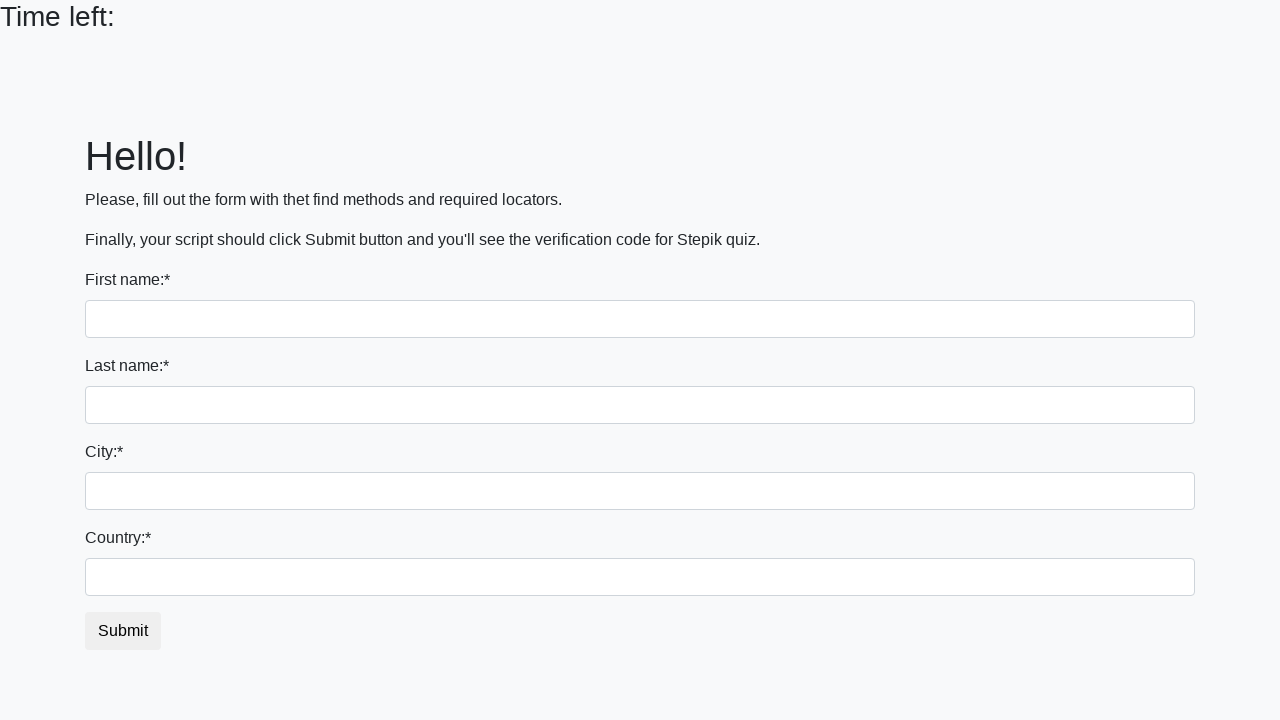

Waited 1 second for result page to load
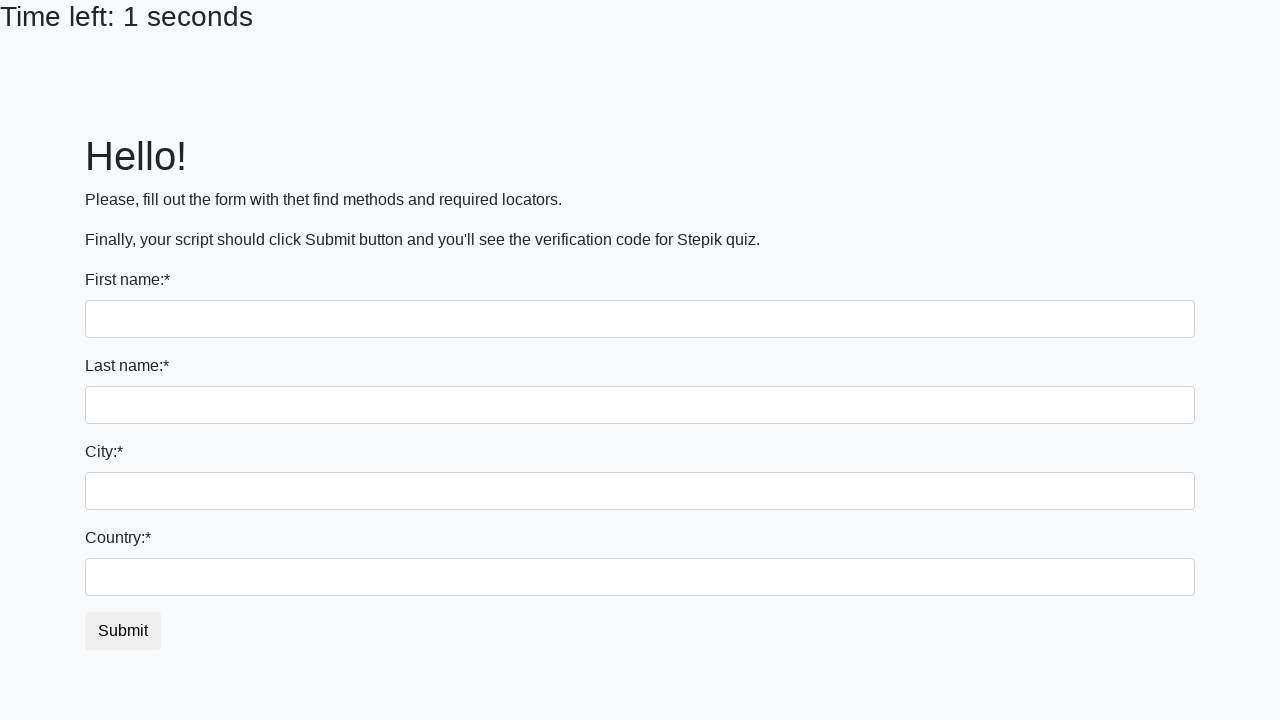

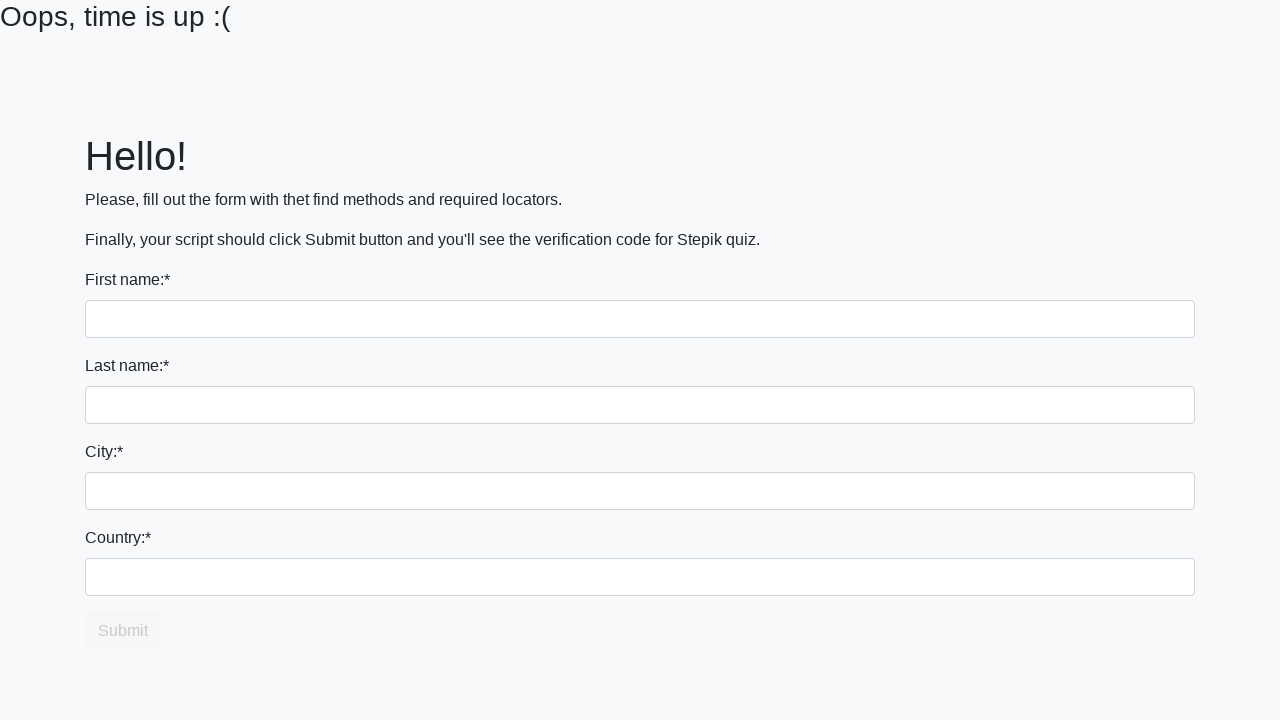